Tests dynamic controls functionality by clicking a checkbox, removing it, enabling a disabled text input, entering text, and then disabling the input again to verify state changes.

Starting URL: https://the-internet.herokuapp.com/dynamic_controls

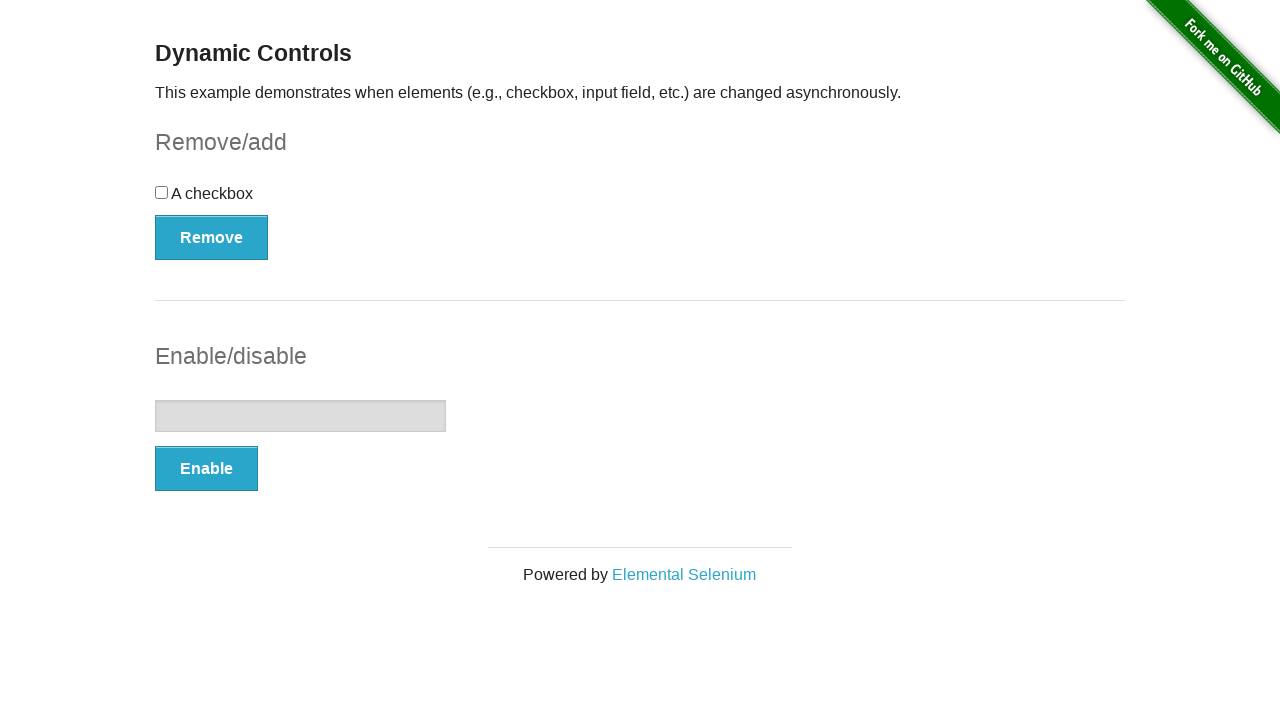

Clicked the checkbox at (162, 192) on input[type='checkbox']
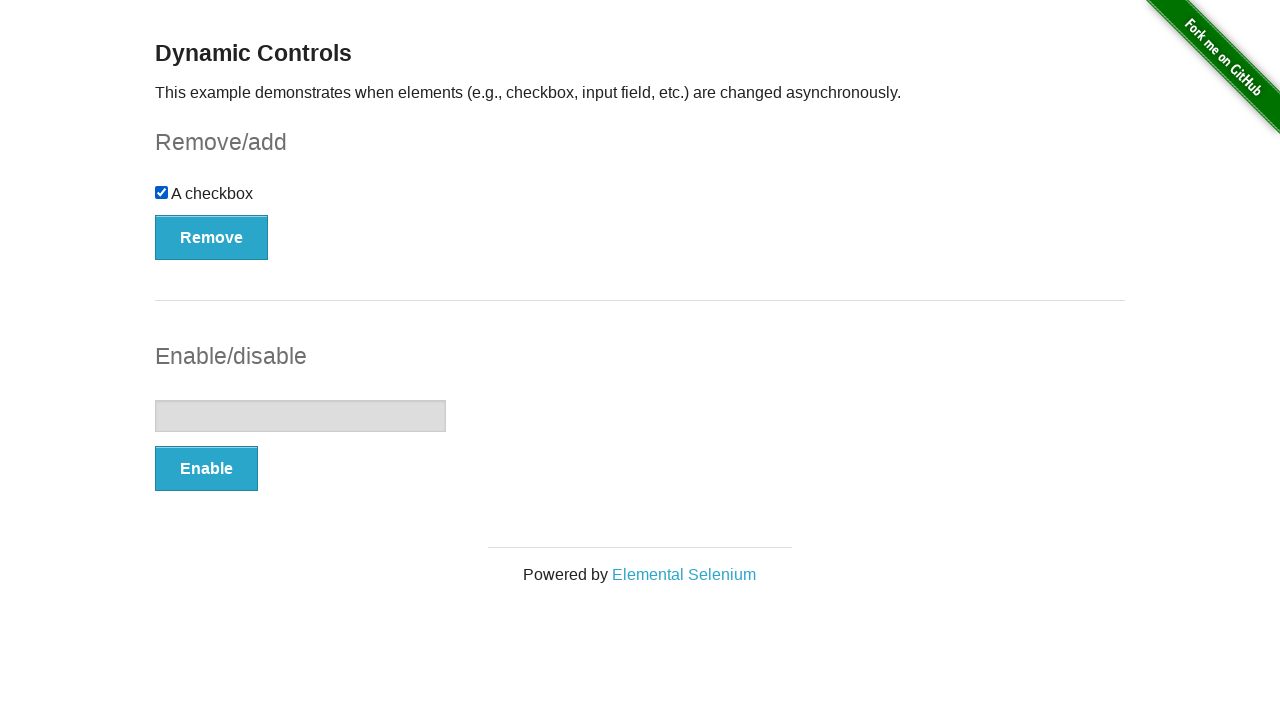

Clicked the Remove button at (212, 237) on xpath=//button[text()='Remove']
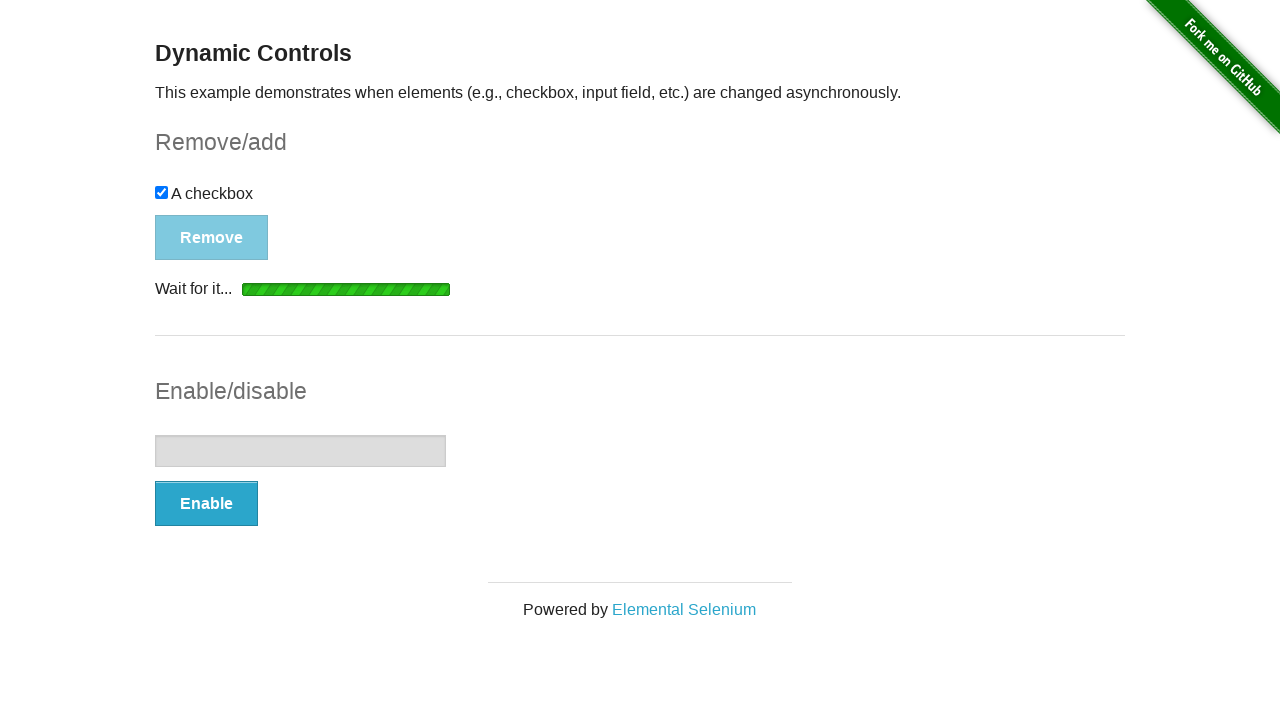

Verified the 'It's gone!' message appeared after checkbox removal
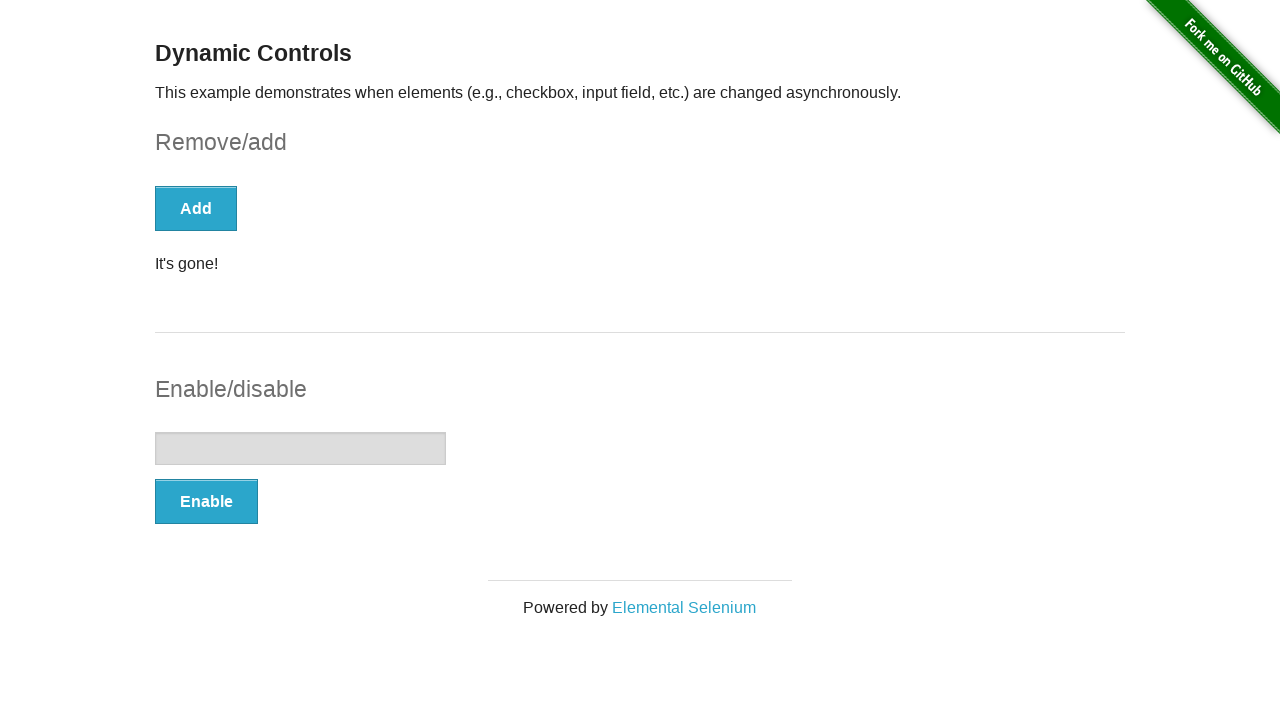

Clicked the Enable button at (206, 501) on xpath=//button[text()='Enable']
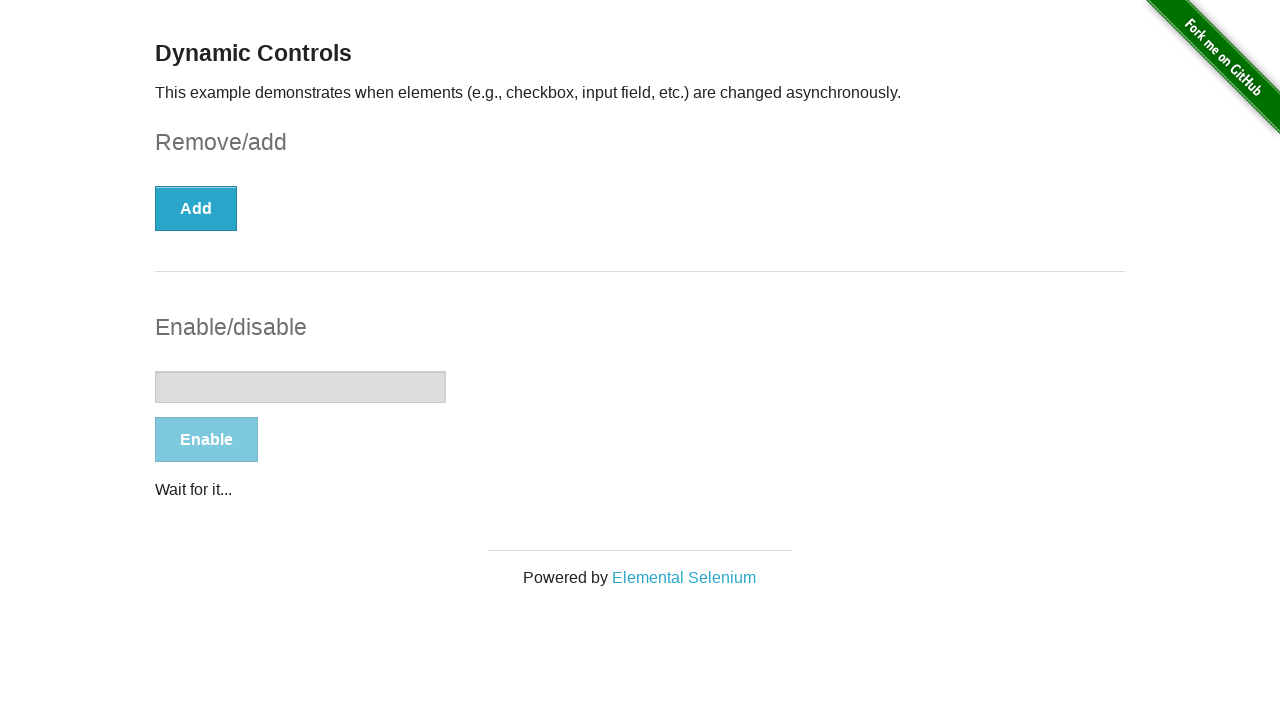

Text input field is now enabled
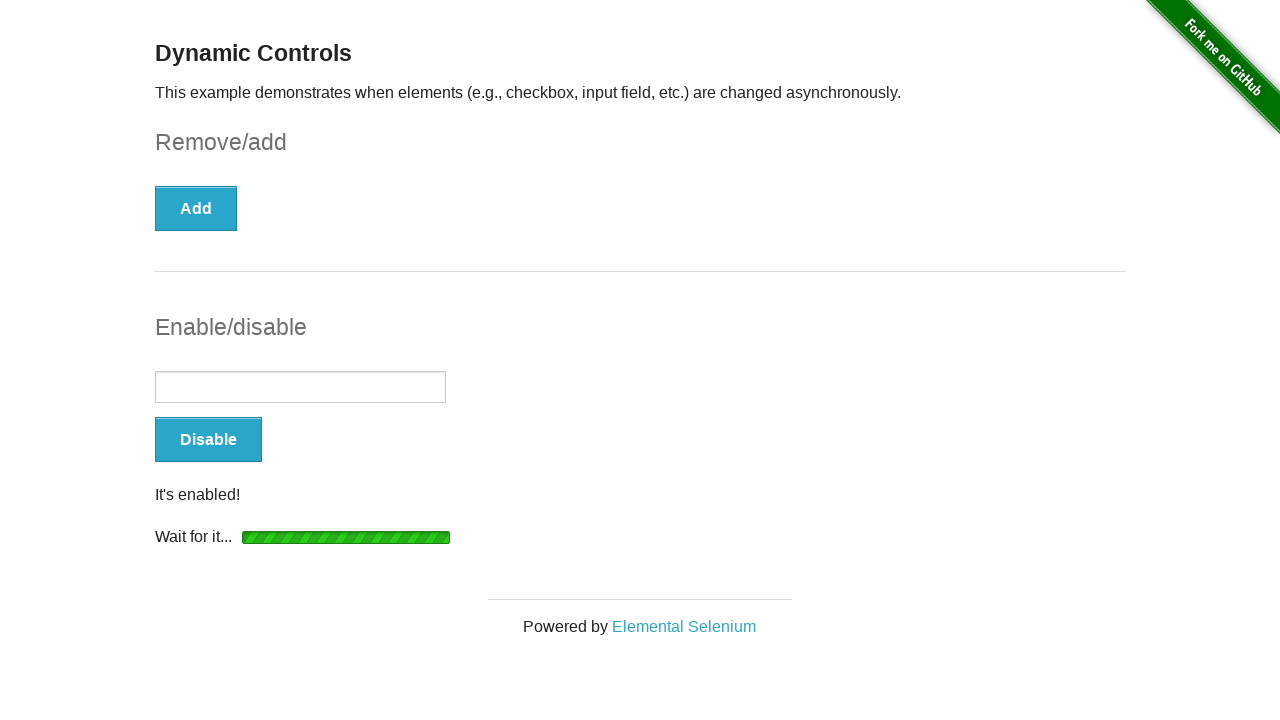

Entered 'batch12 test input' into the text field on input[type='text']
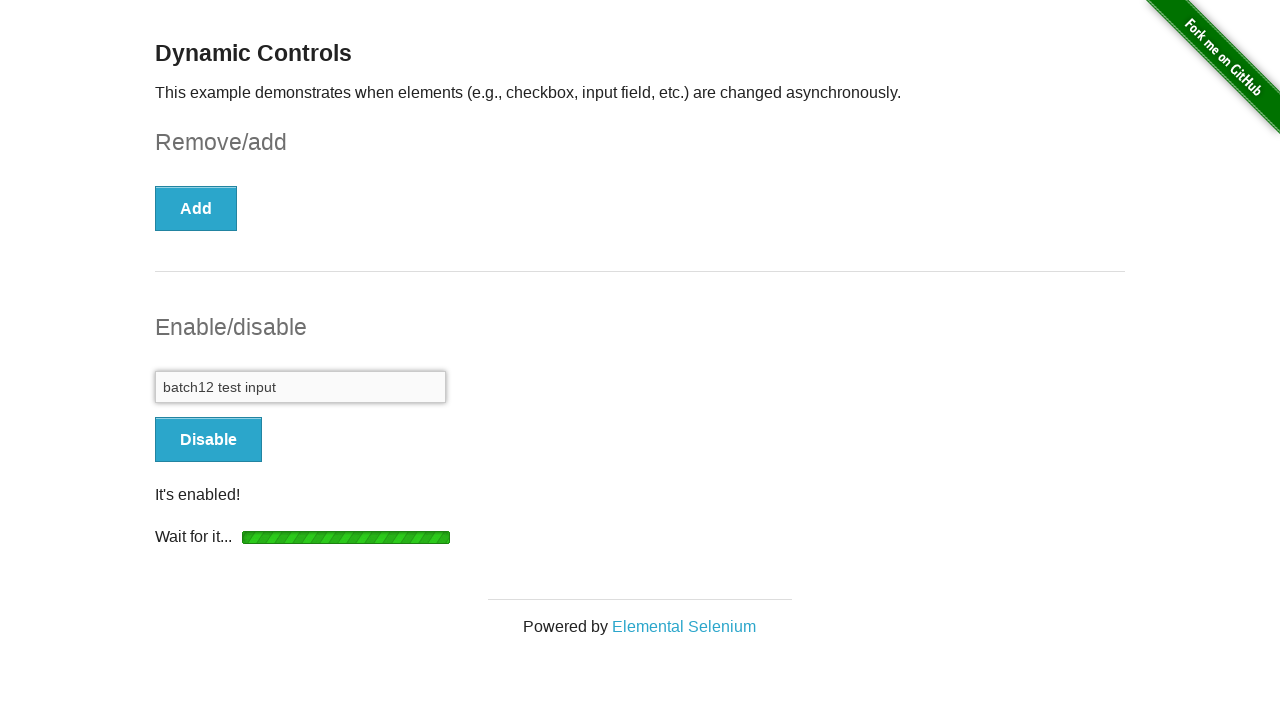

Clicked the Disable button at (208, 440) on xpath=//button[text()='Disable']
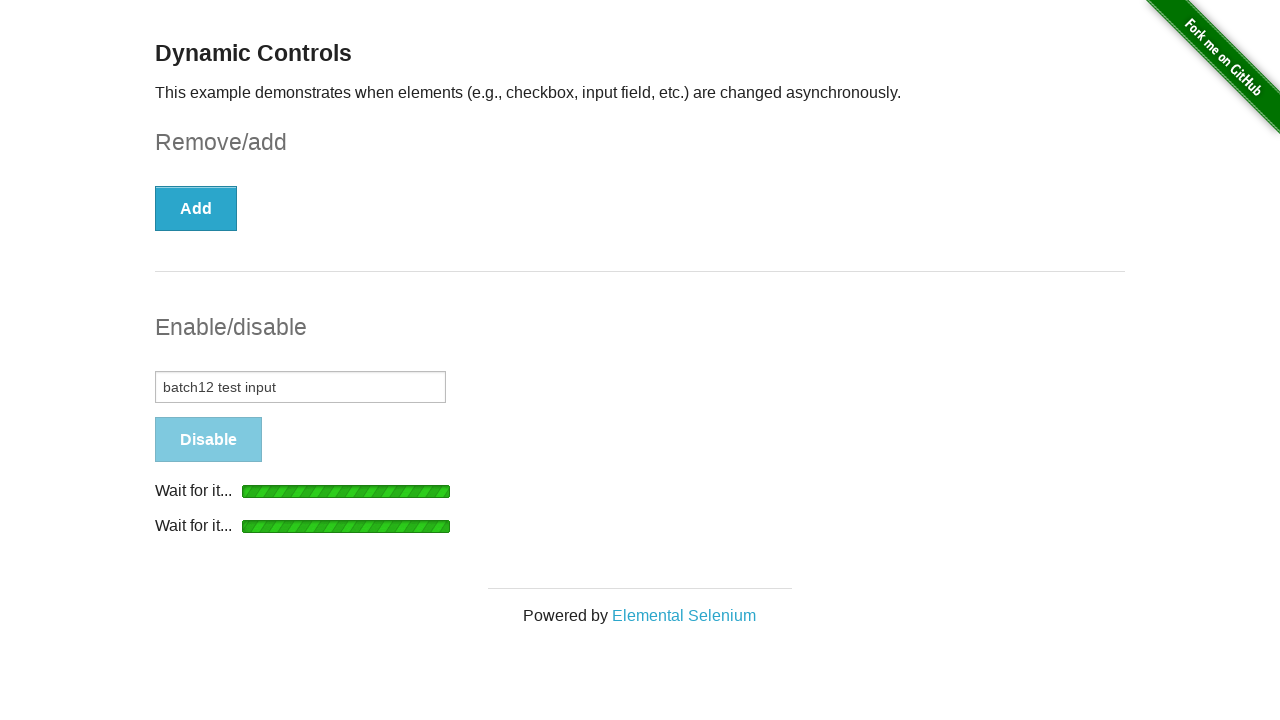

Verified the text input field is now disabled with 'It's disabled!' message
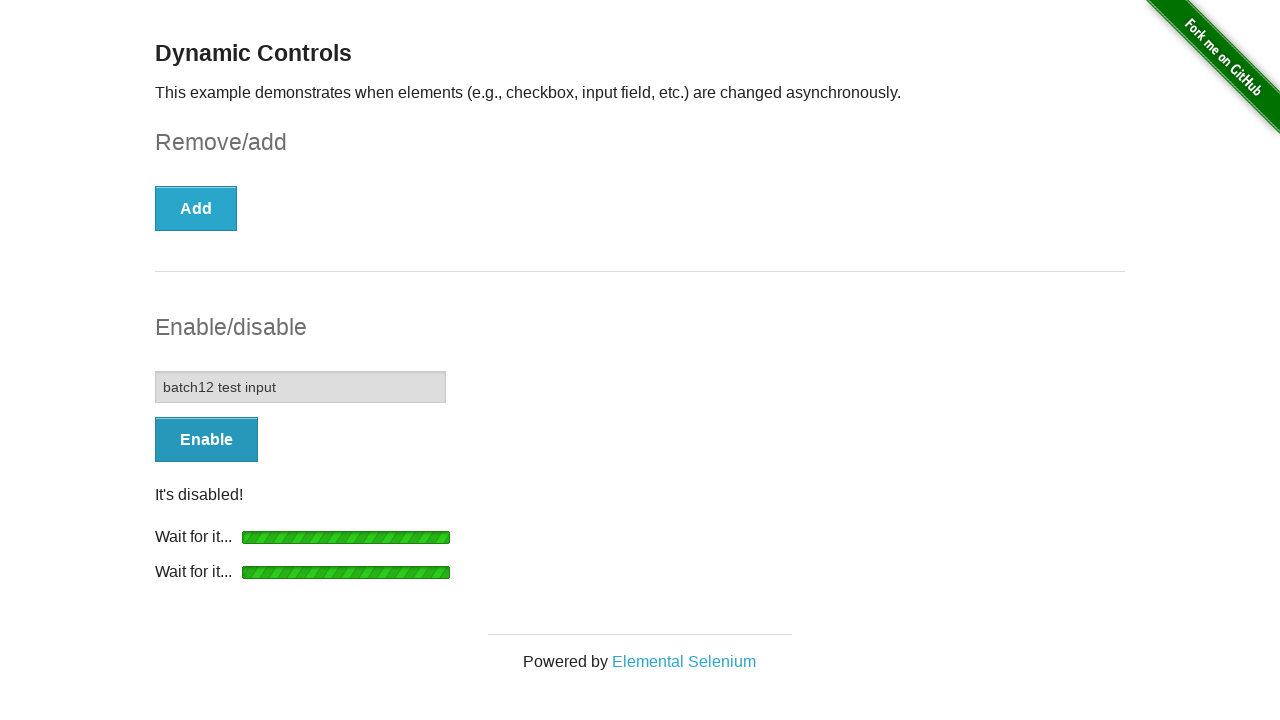

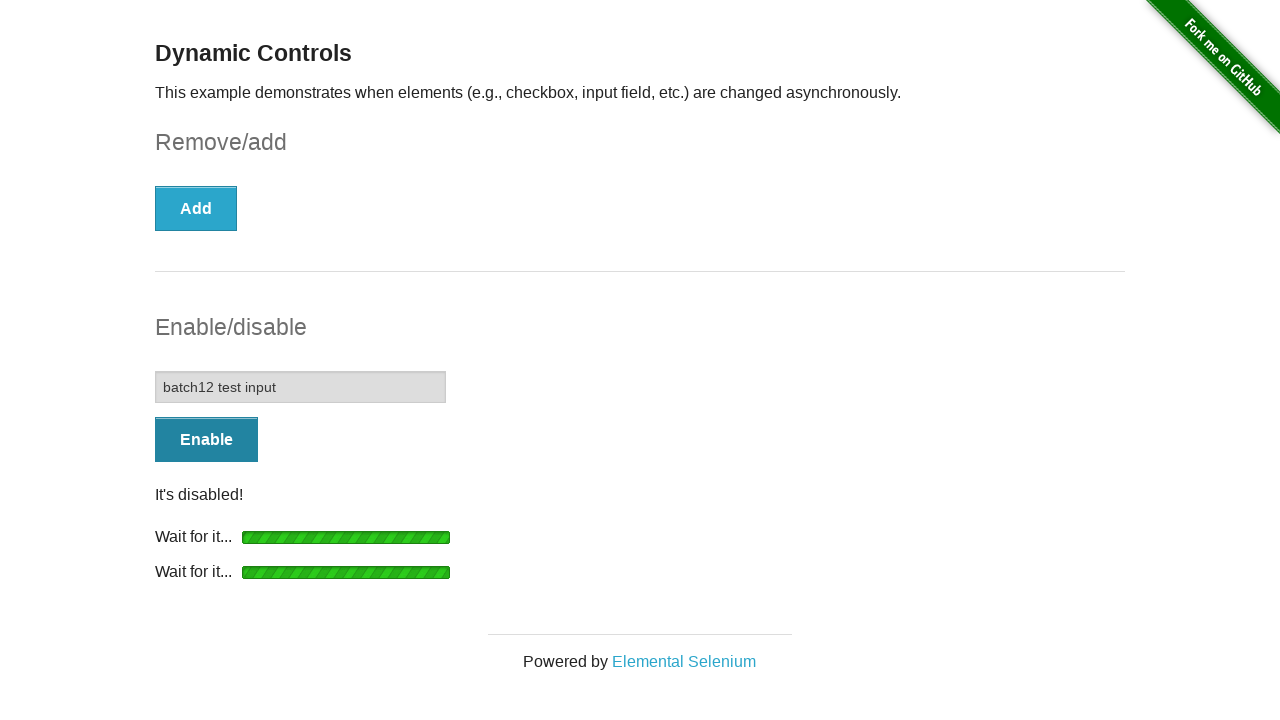